Tests date picker, color picker, and range slider input fields on a registration form

Starting URL: https://material.playwrightvn.com

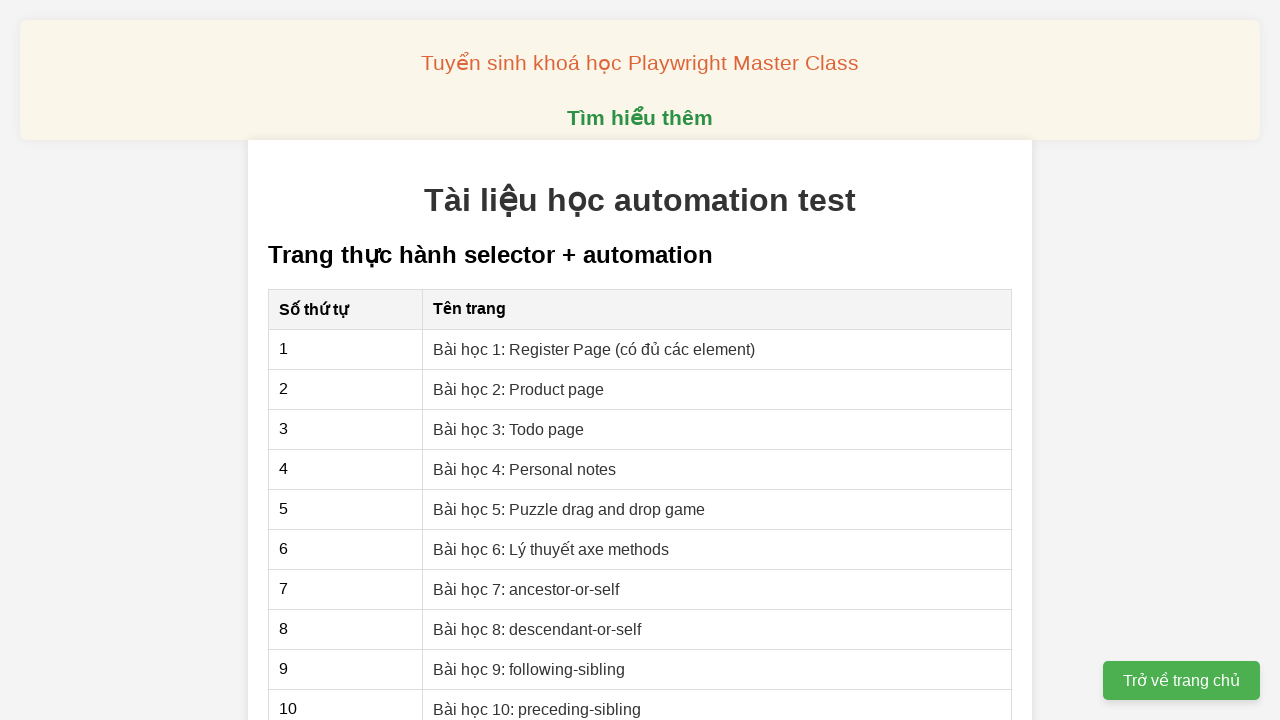

Clicked on register page link at (594, 349) on xpath=//a[@href='01-xpath-register-page.html']
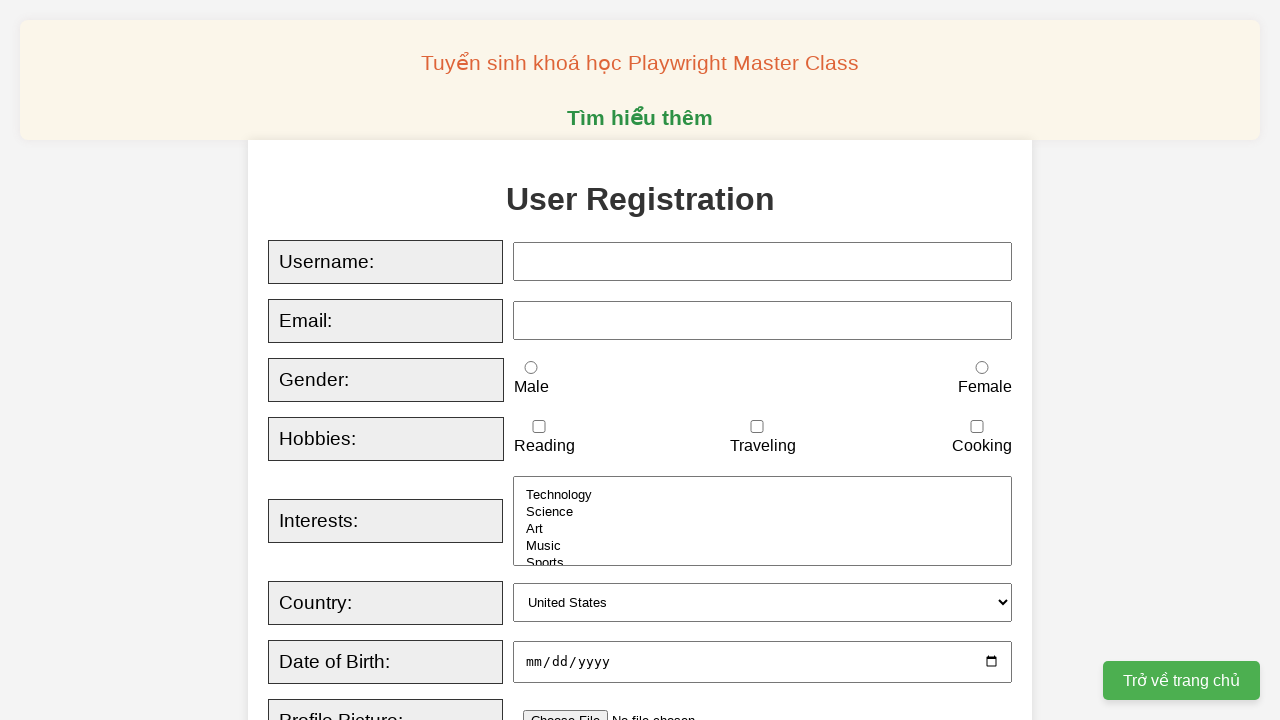

Filled date picker with date 2024-10-01 on //input[@id='dob']
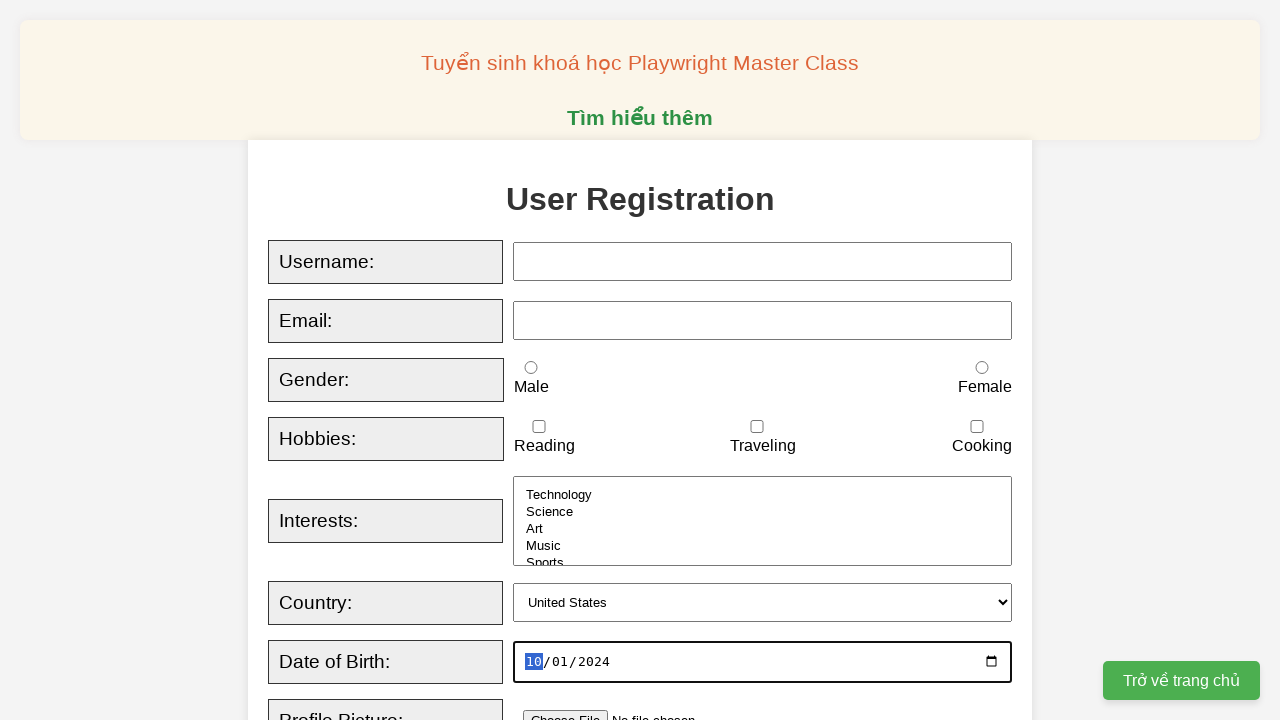

Filled color picker with white color (#ffffff) on //input[@id='favcolor']
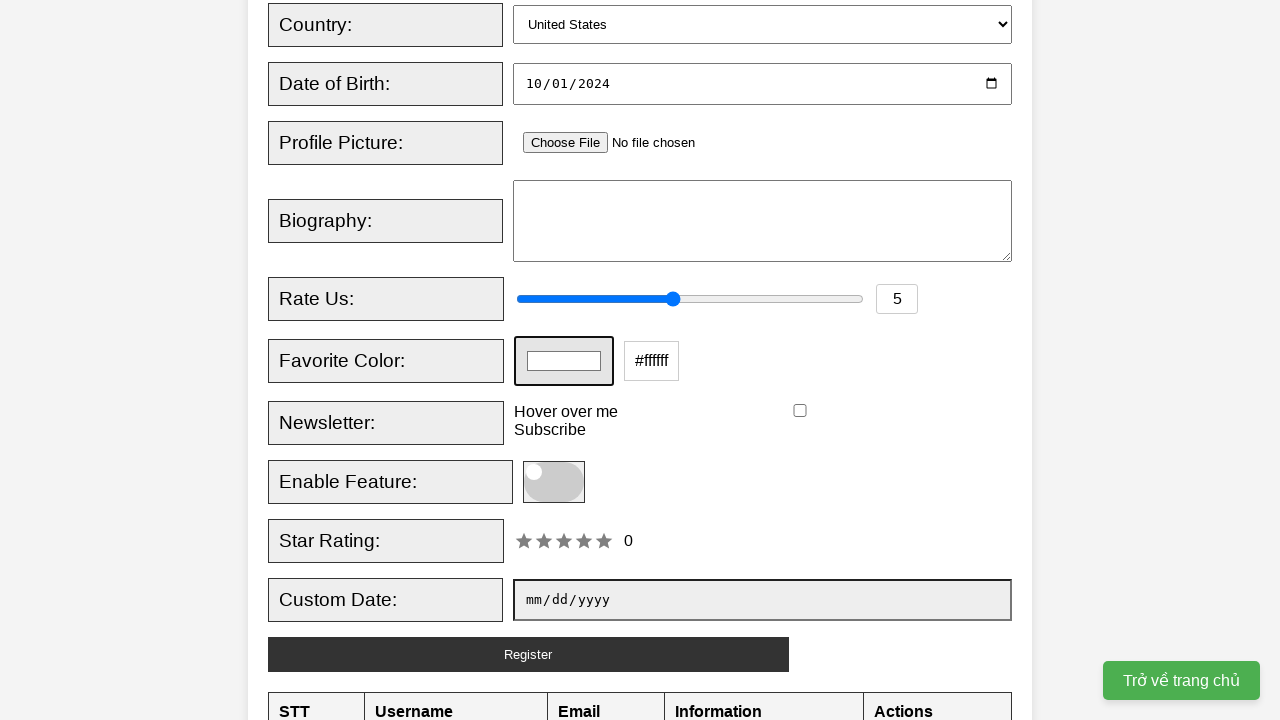

Set range slider to value 2 on //input[@id='rating']
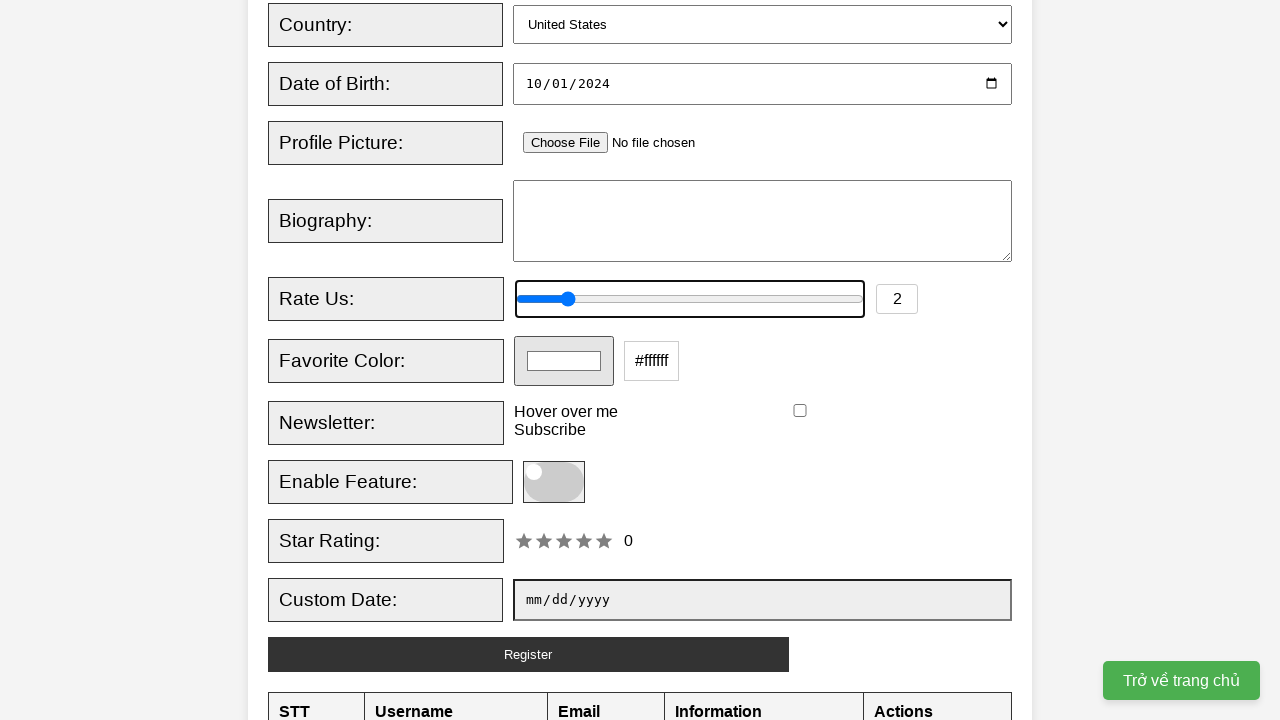

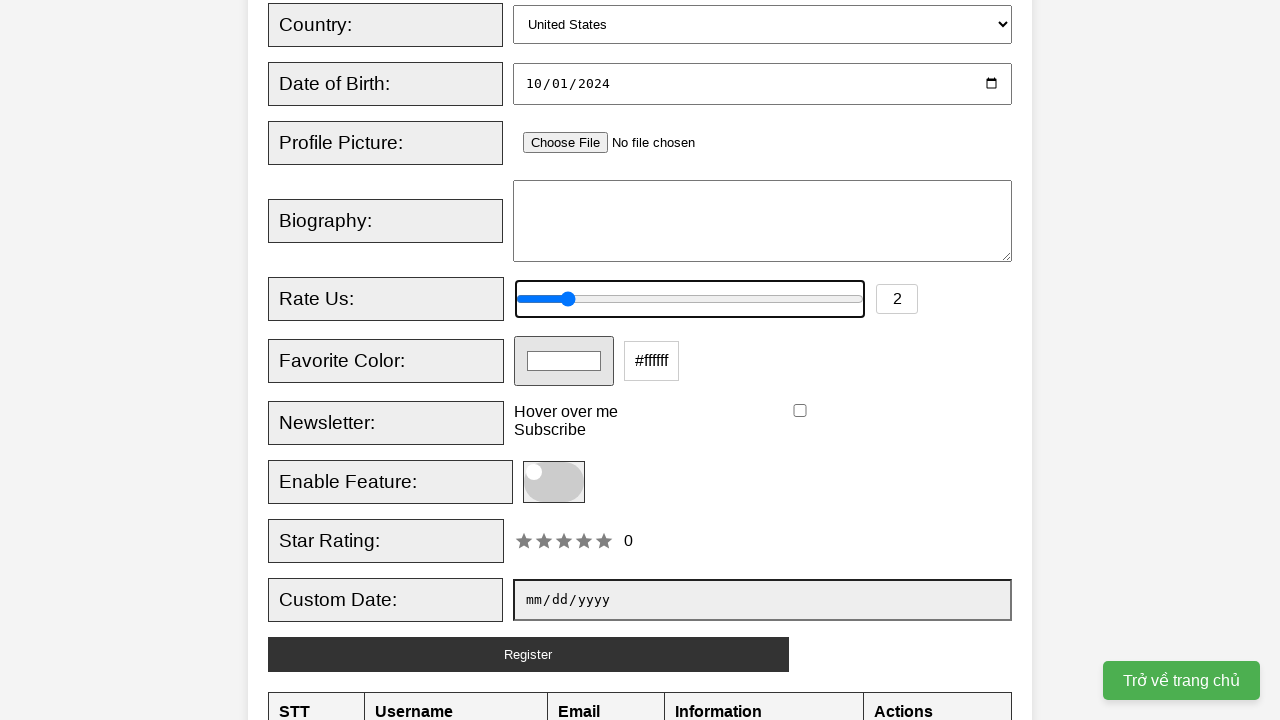